Tests drag and drop action from draggable element to droppable target element

Starting URL: https://crossbrowsertesting.github.io/drag-and-drop

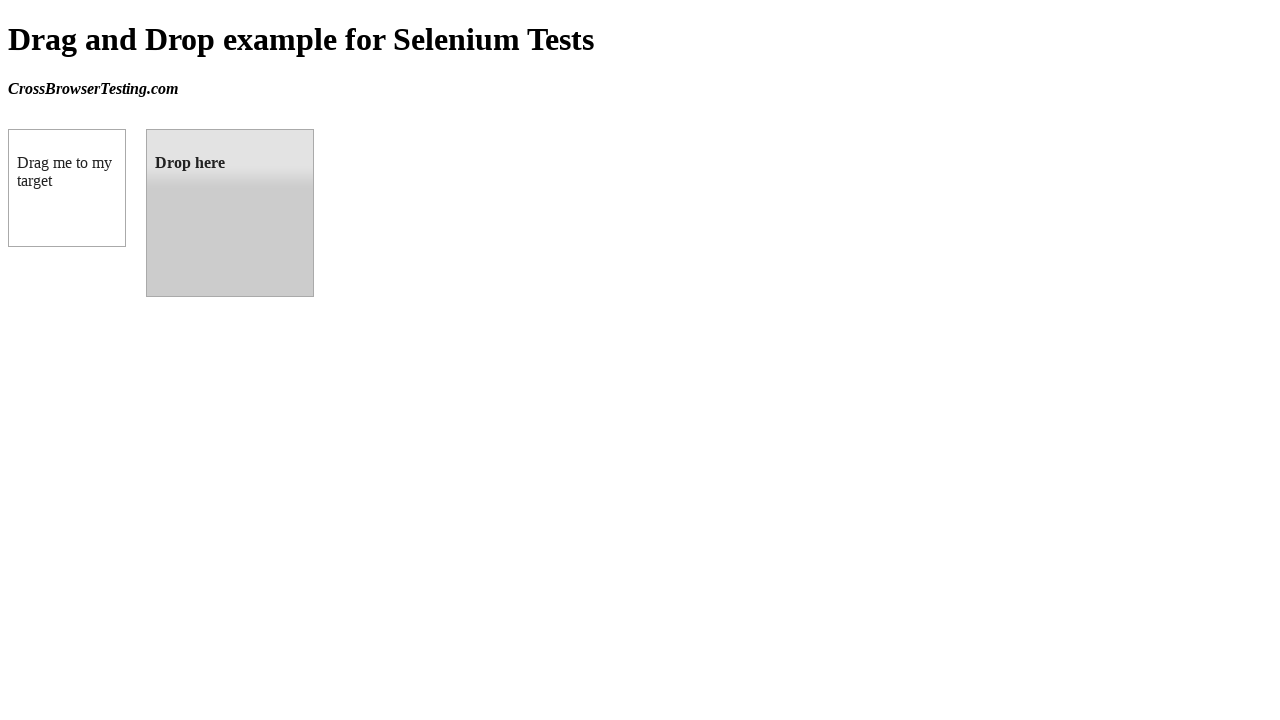

Located draggable element with id 'draggable'
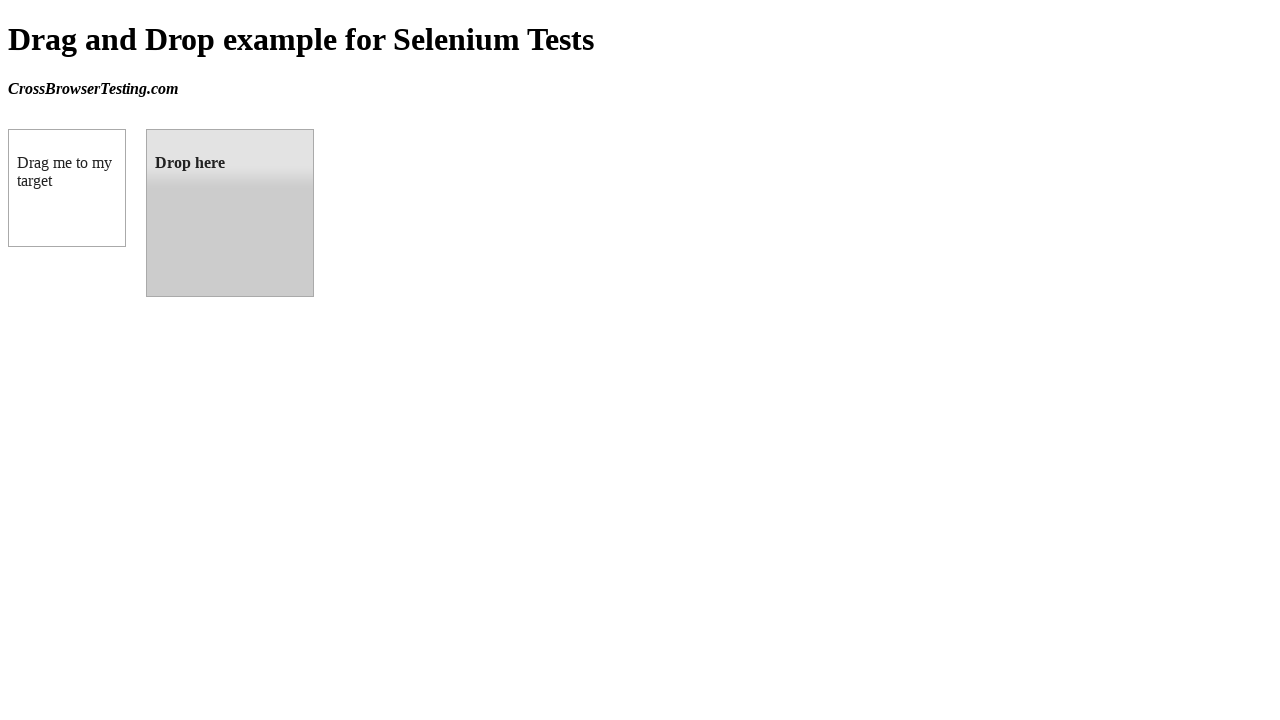

Located droppable target element with id 'droppable'
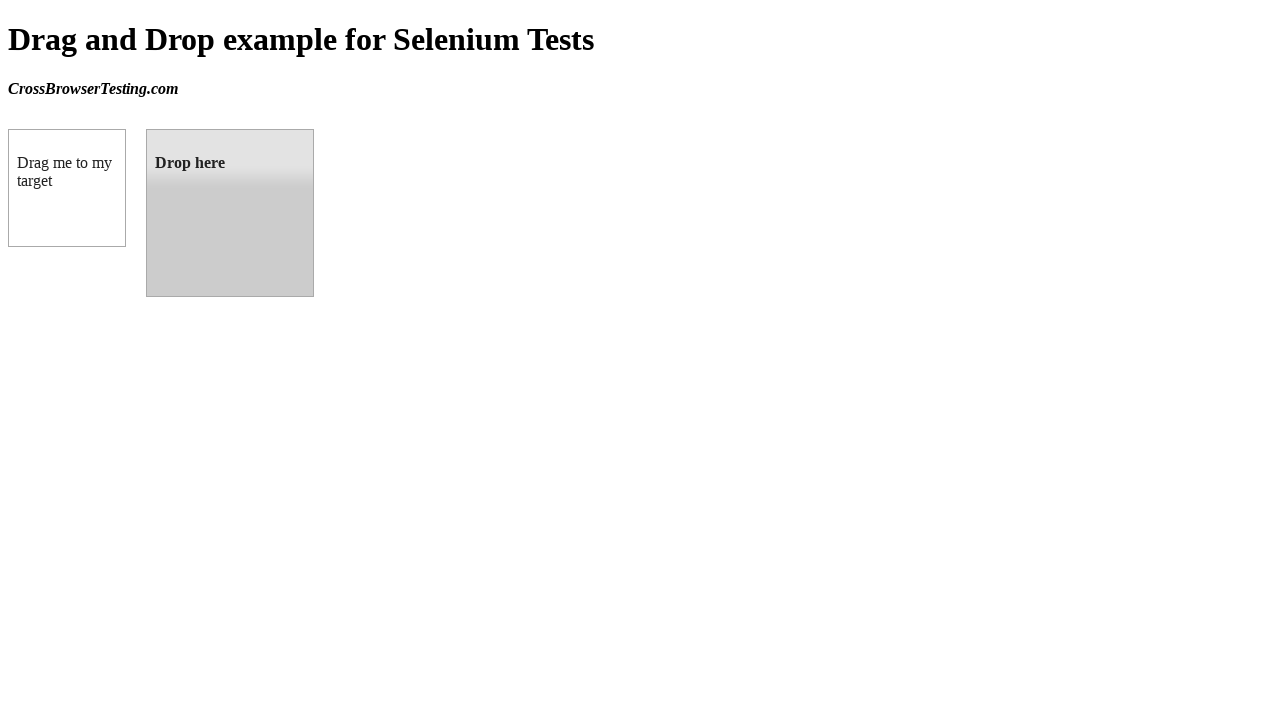

Performed drag and drop action from draggable element to droppable target at (230, 213)
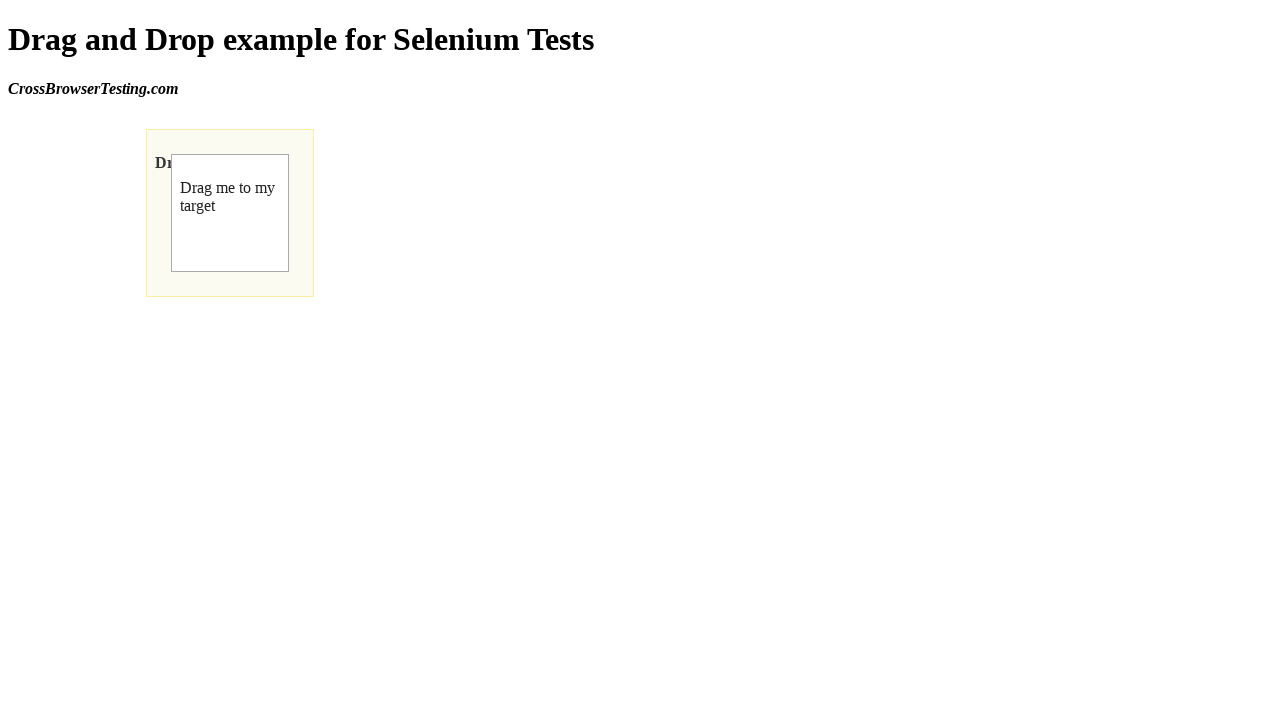

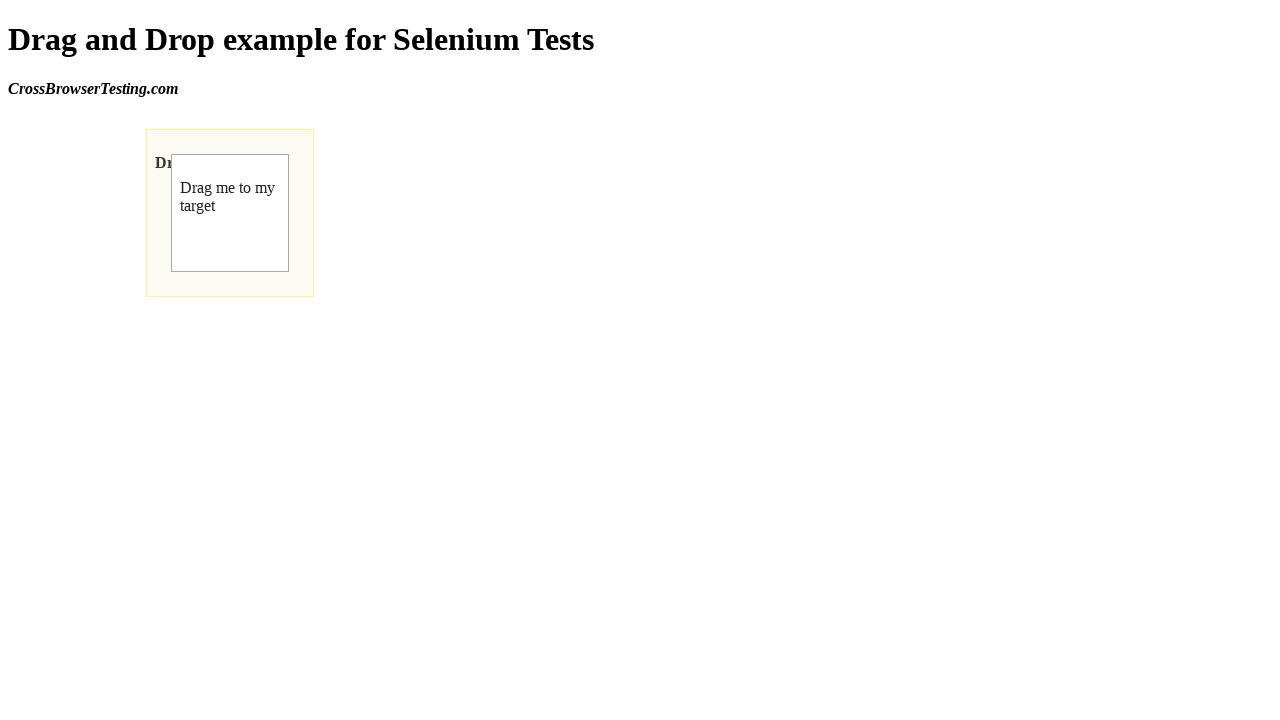